Tests double-click functionality on a button element and verifies the resulting message appears

Starting URL: https://demoqa.com/buttons

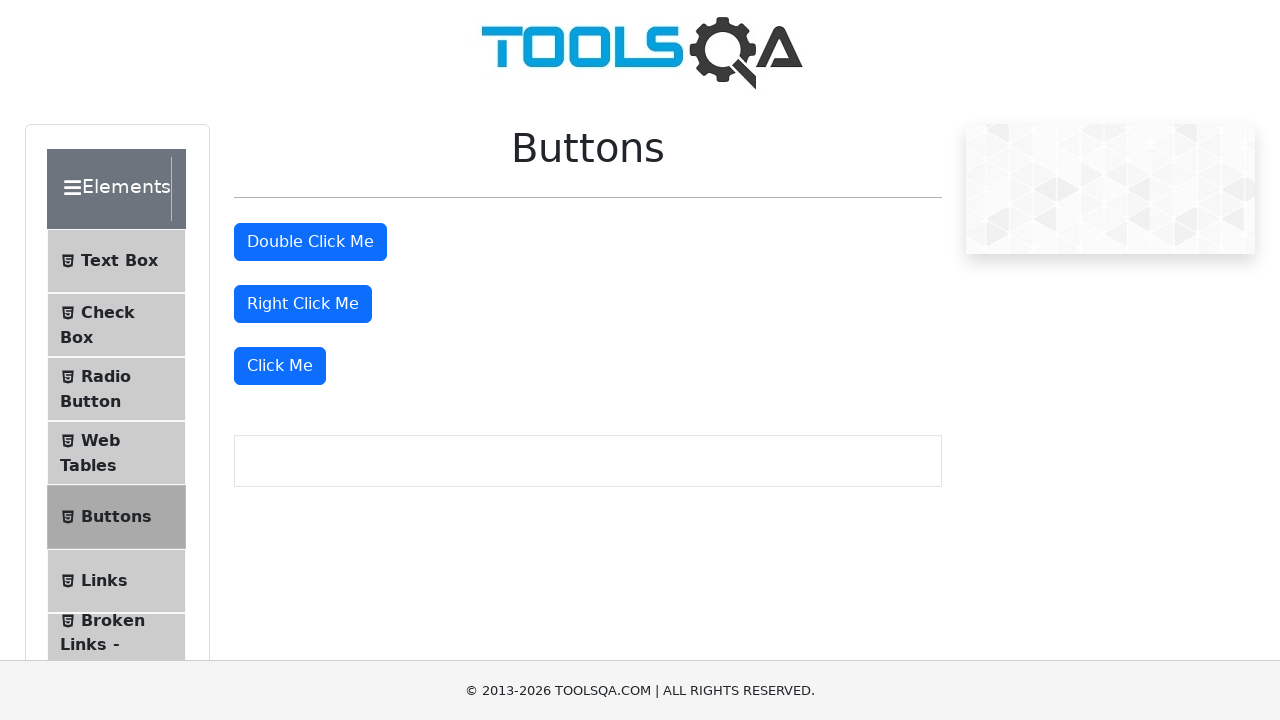

Double-clicked the double-click button at (310, 242) on #doubleClickBtn
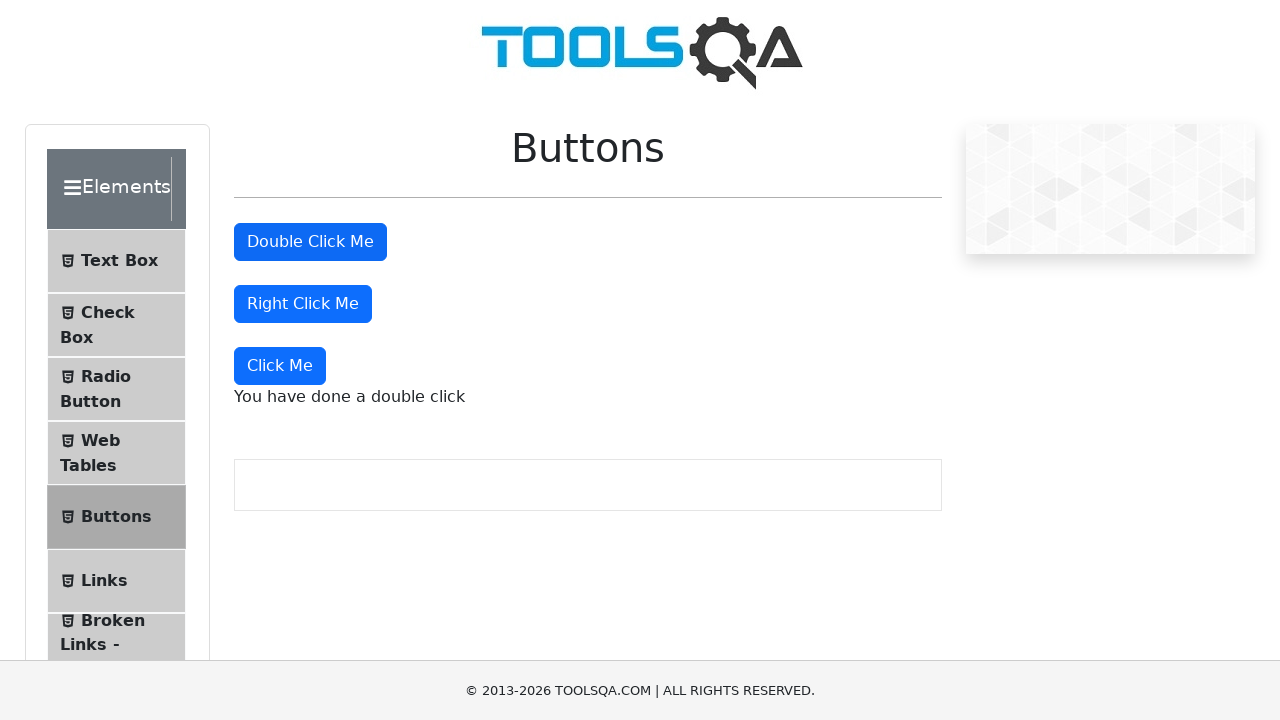

Double-click message appeared
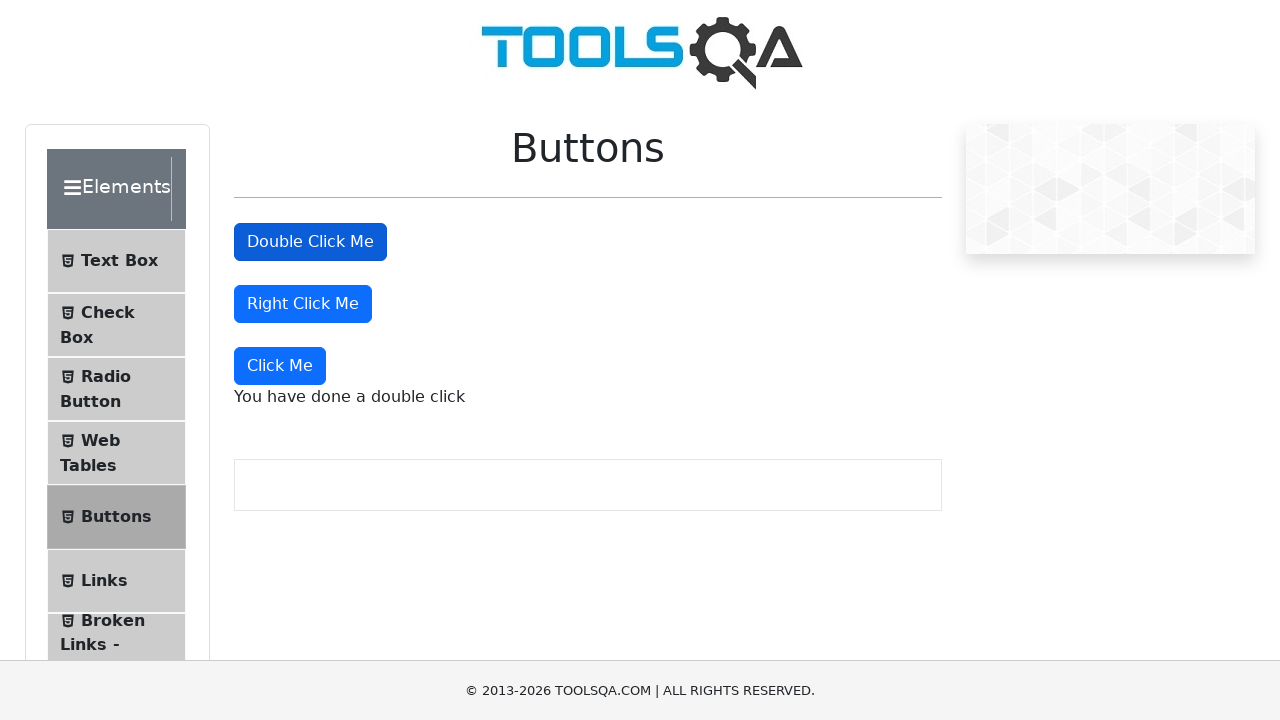

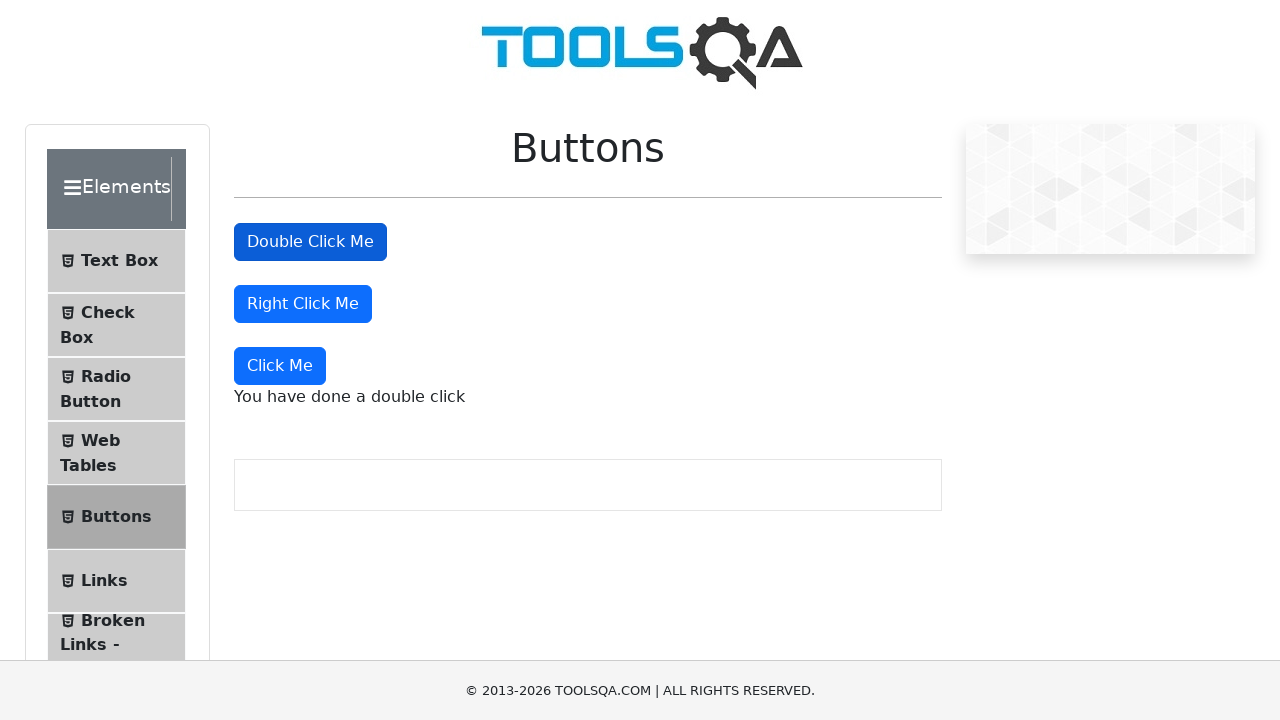